Tests passenger count dropdown functionality by incrementing the adult passenger count from 1 to 5

Starting URL: https://rahulshettyacademy.com/dropdownsPractise/

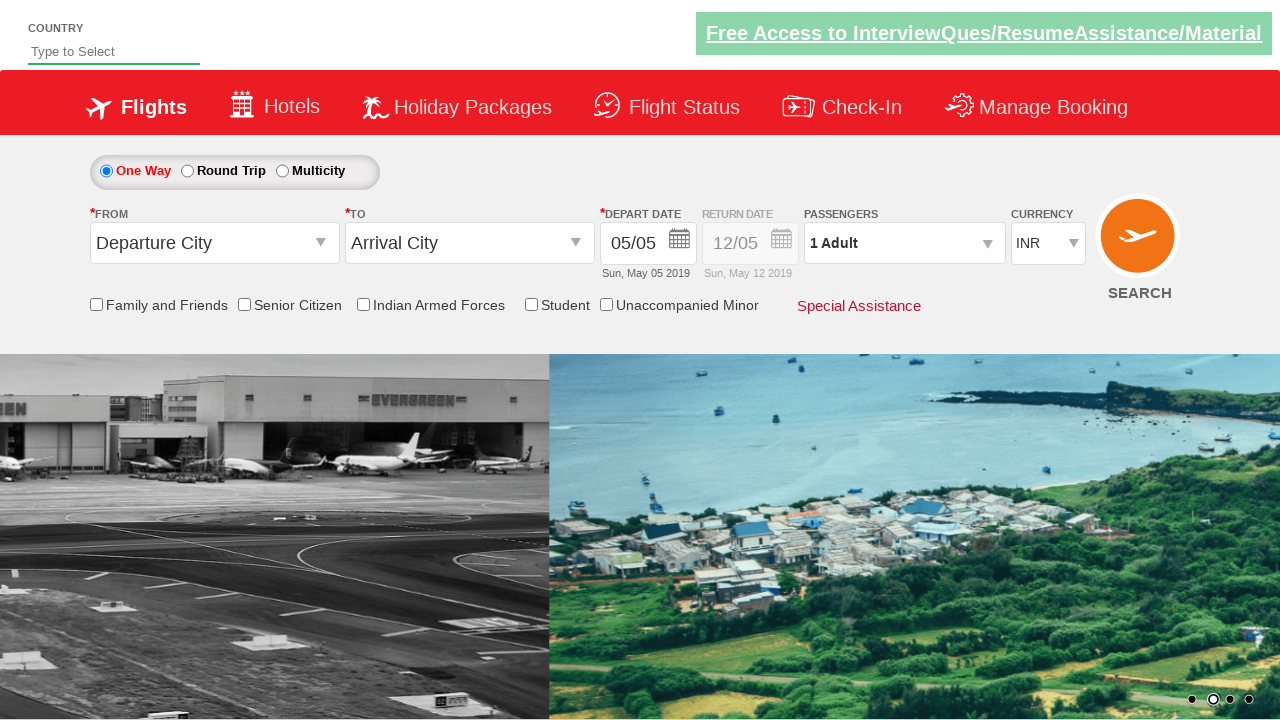

Clicked on passenger info dropdown to open it at (904, 243) on #divpaxinfo
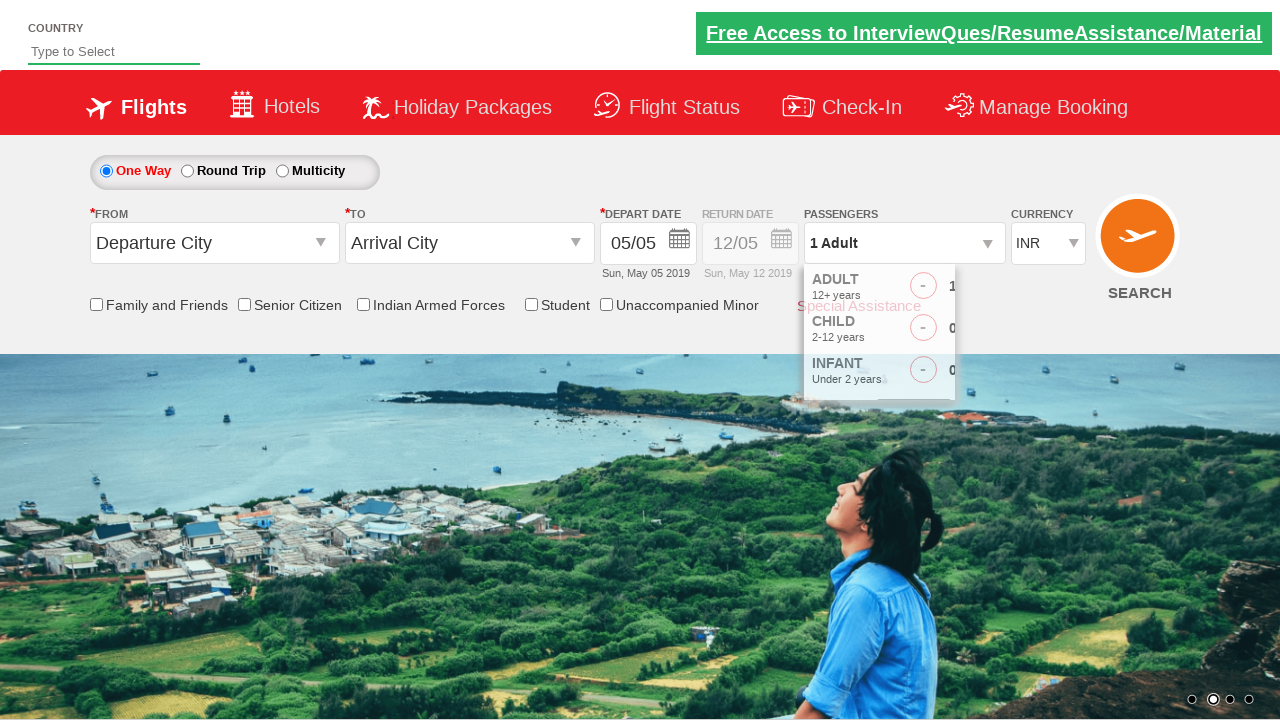

Waited for dropdown to be fully opened
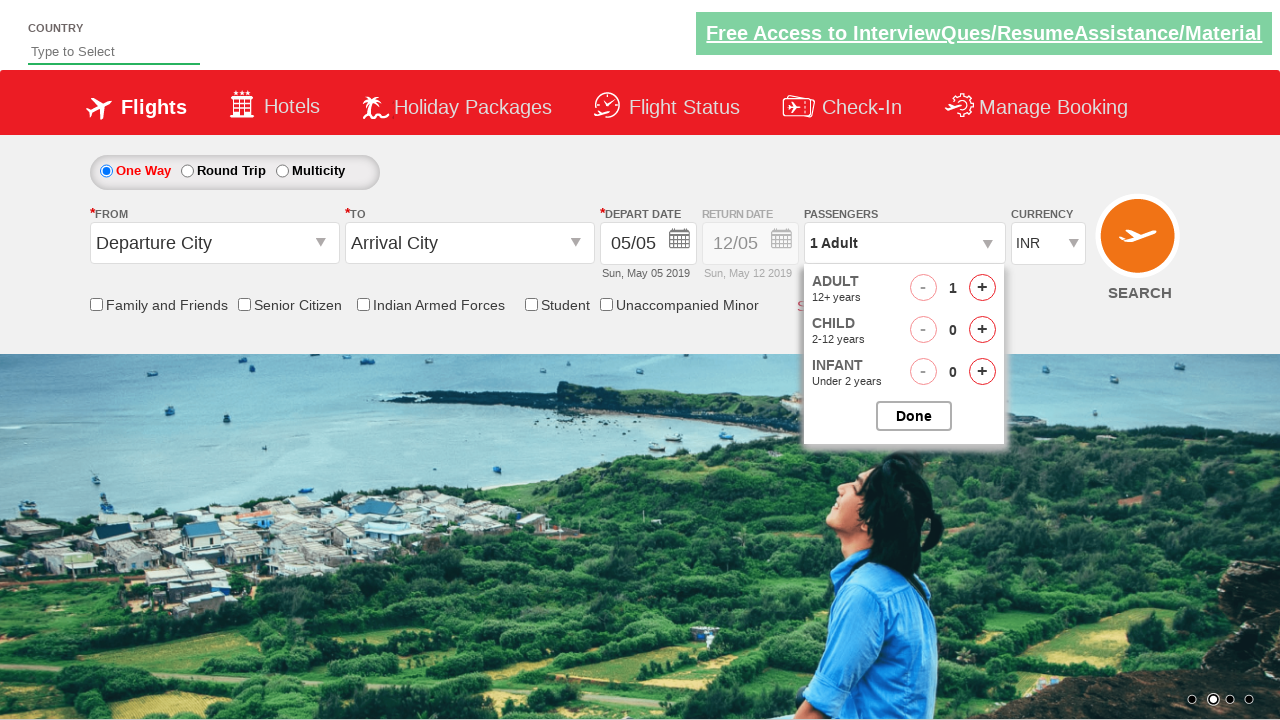

Clicked increment adult button (iteration 1/4) at (982, 288) on #hrefIncAdt
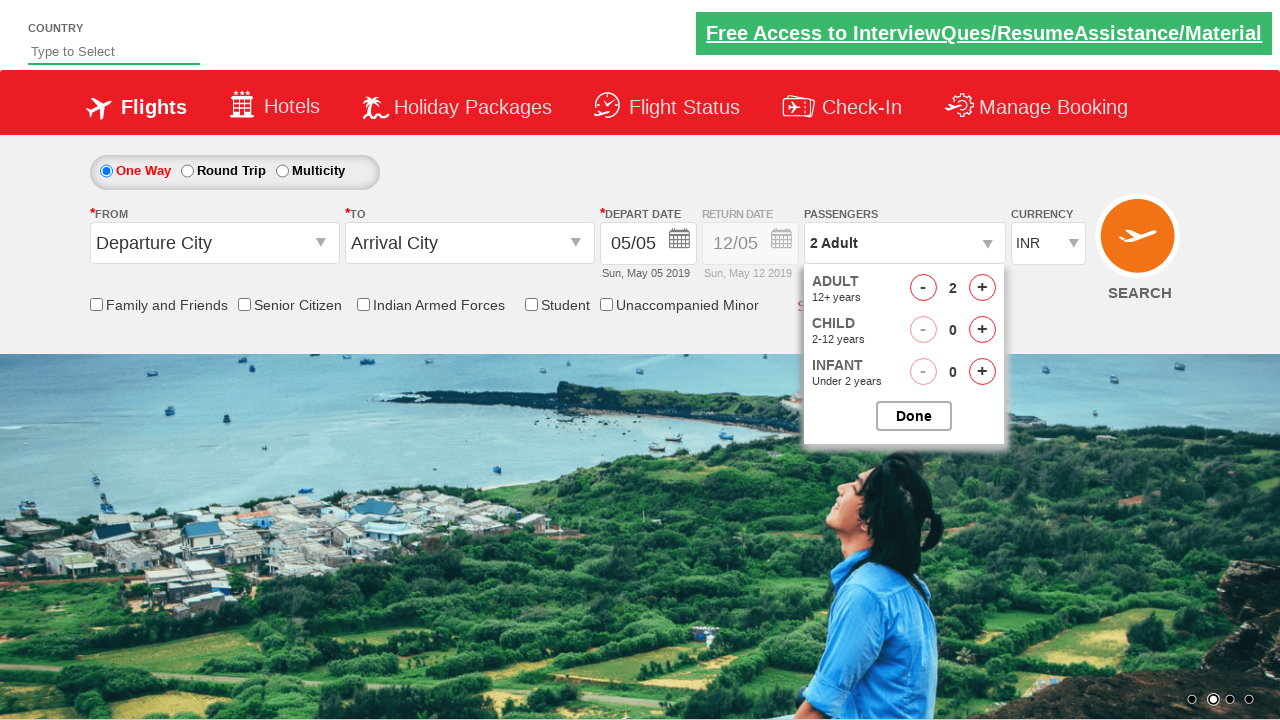

Clicked increment adult button (iteration 2/4) at (982, 288) on #hrefIncAdt
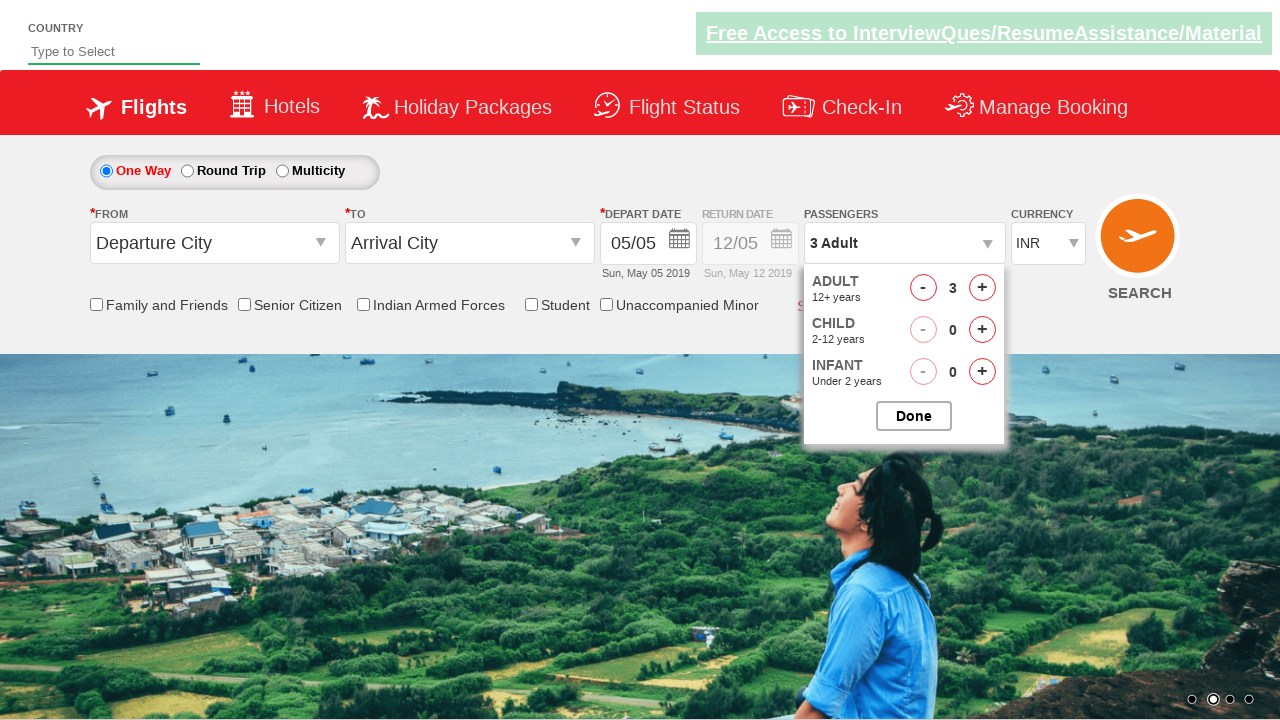

Clicked increment adult button (iteration 3/4) at (982, 288) on #hrefIncAdt
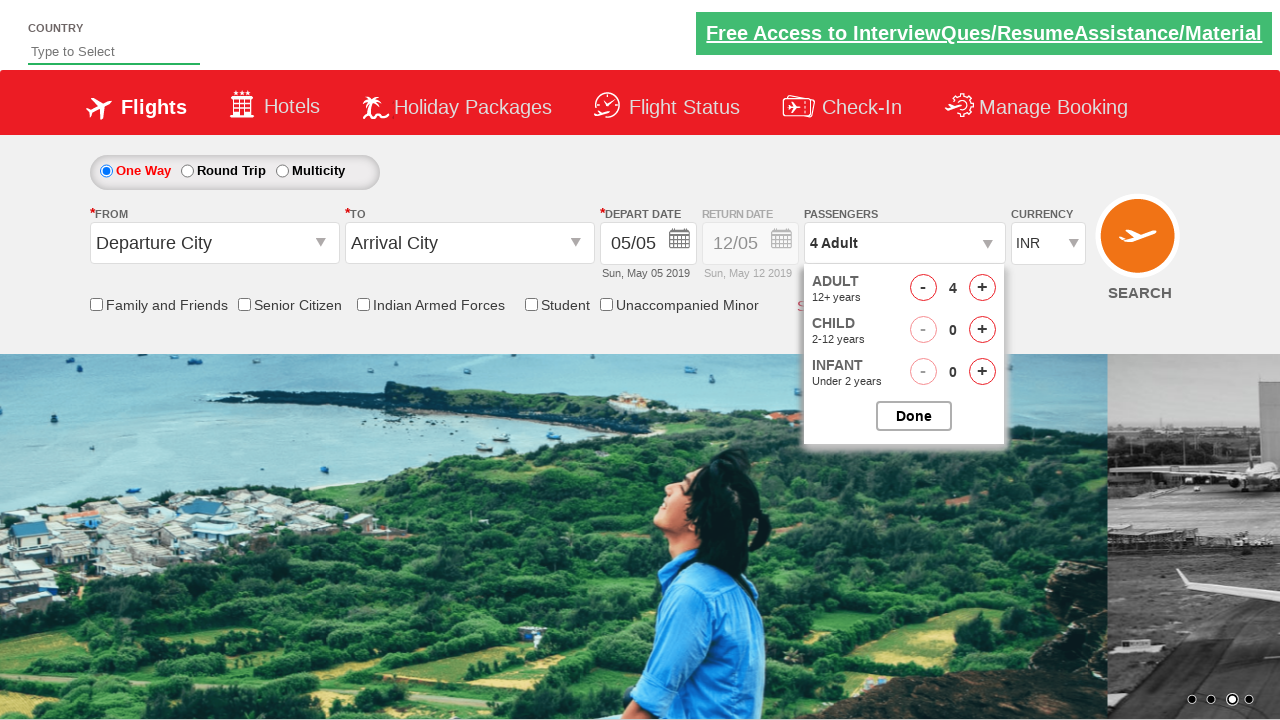

Clicked increment adult button (iteration 4/4) at (982, 288) on #hrefIncAdt
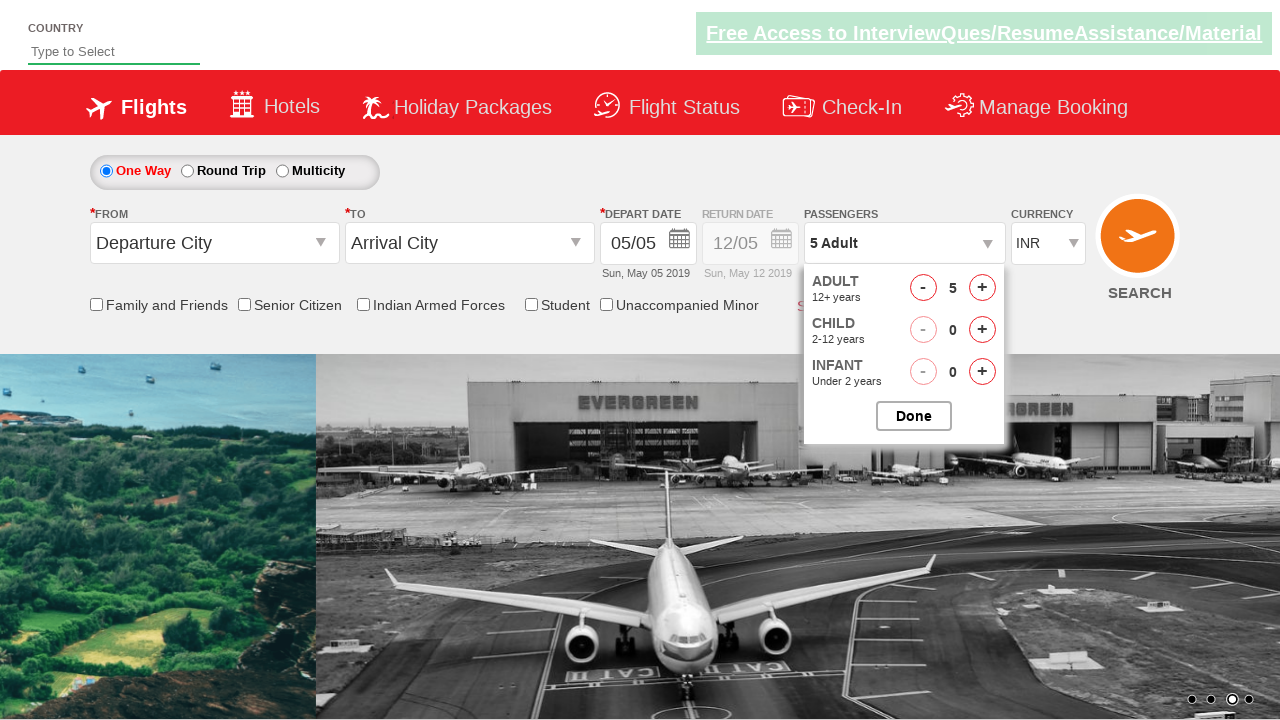

Closed the passenger selection dropdown at (914, 416) on #btnclosepaxoption
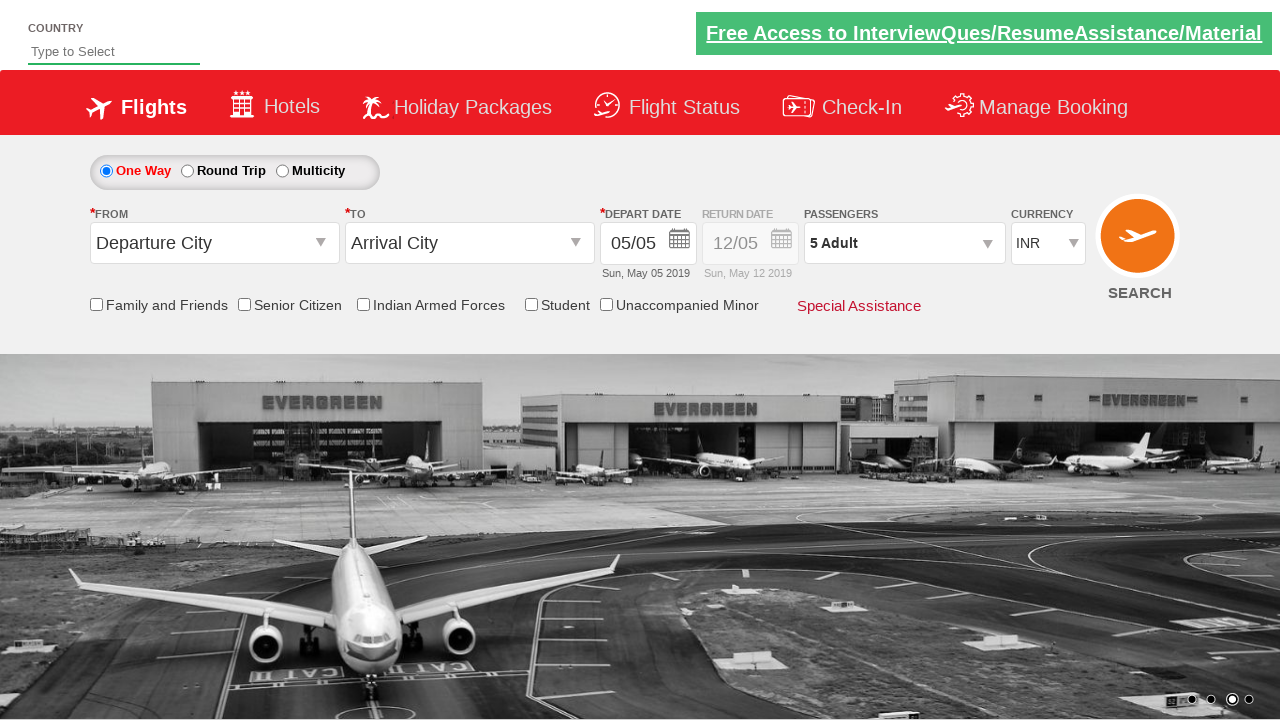

Verified passenger count displays '5 Adult'
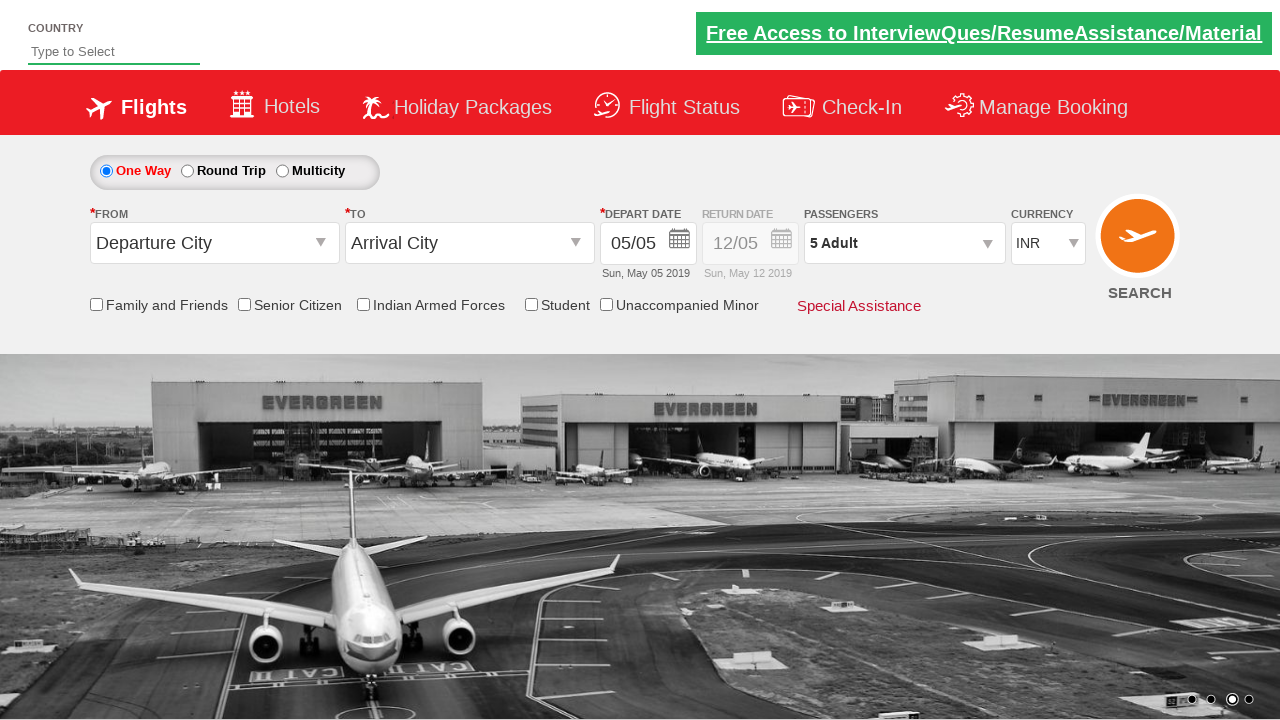

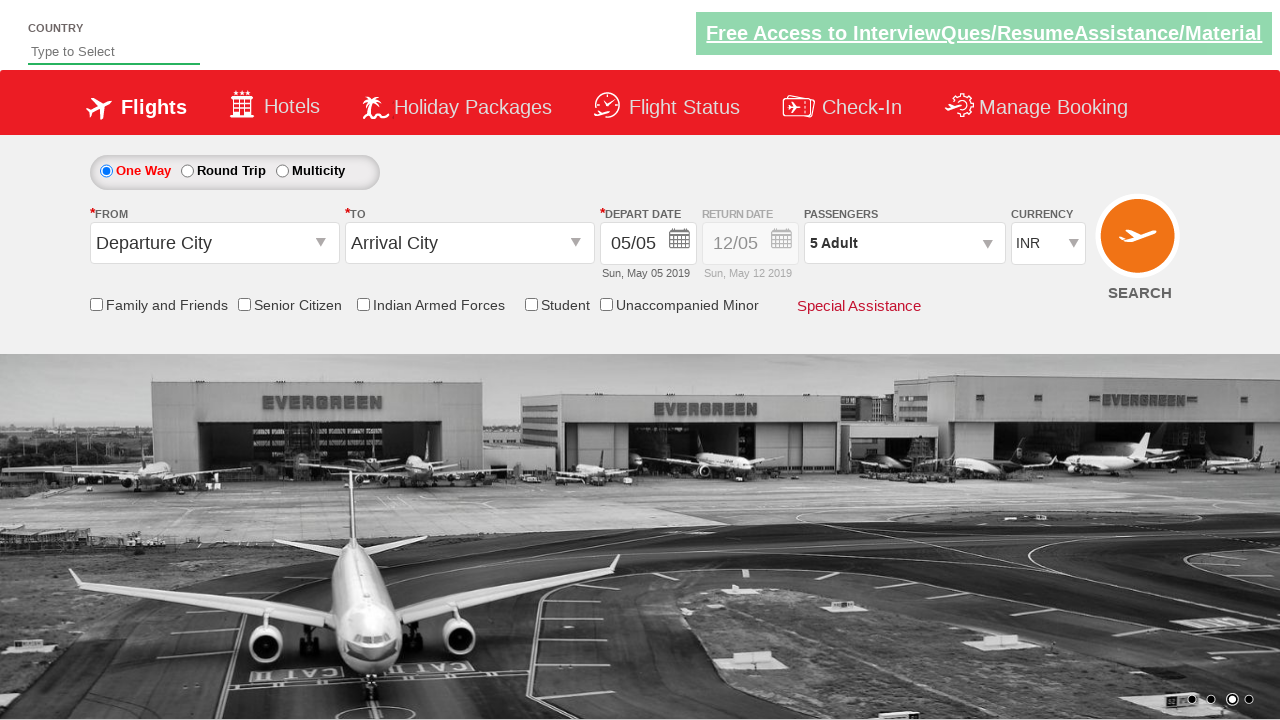